Navigates to the DemoQA alerts demo page and maximizes the browser window, then waits for the page to load completely.

Starting URL: https://demoqa.com/alerts

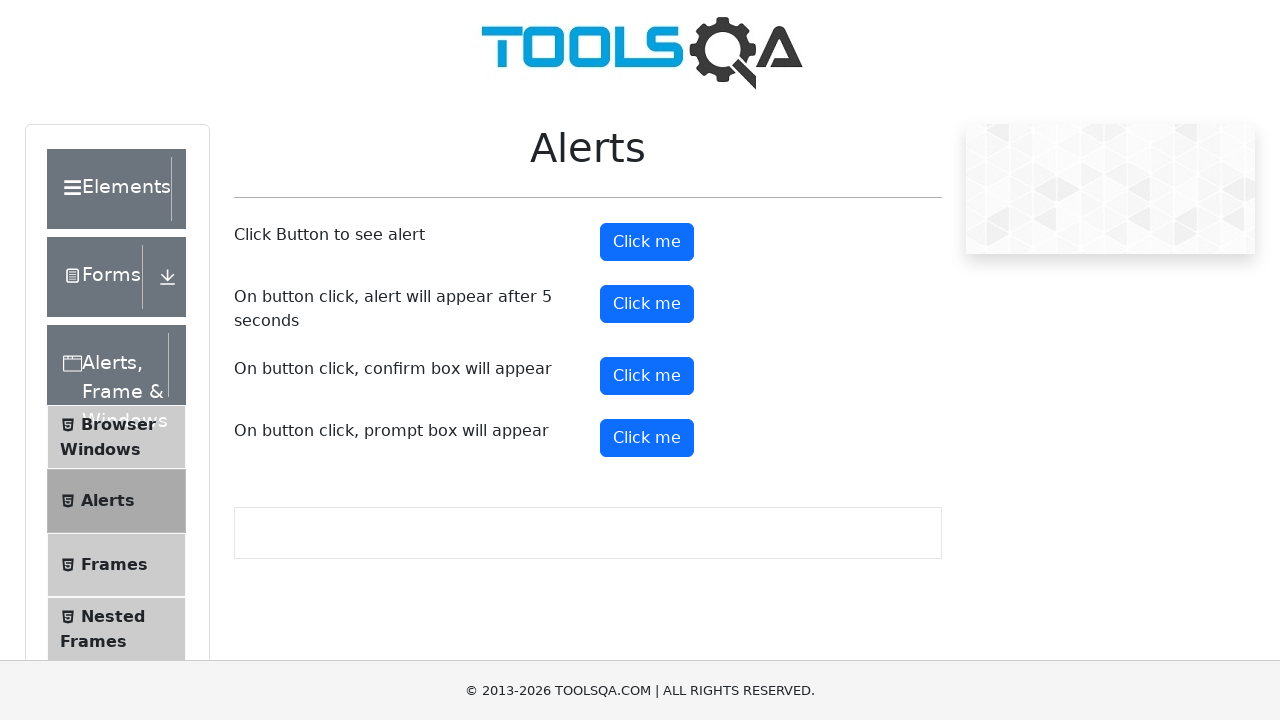

Set browser viewport to 1920x1080
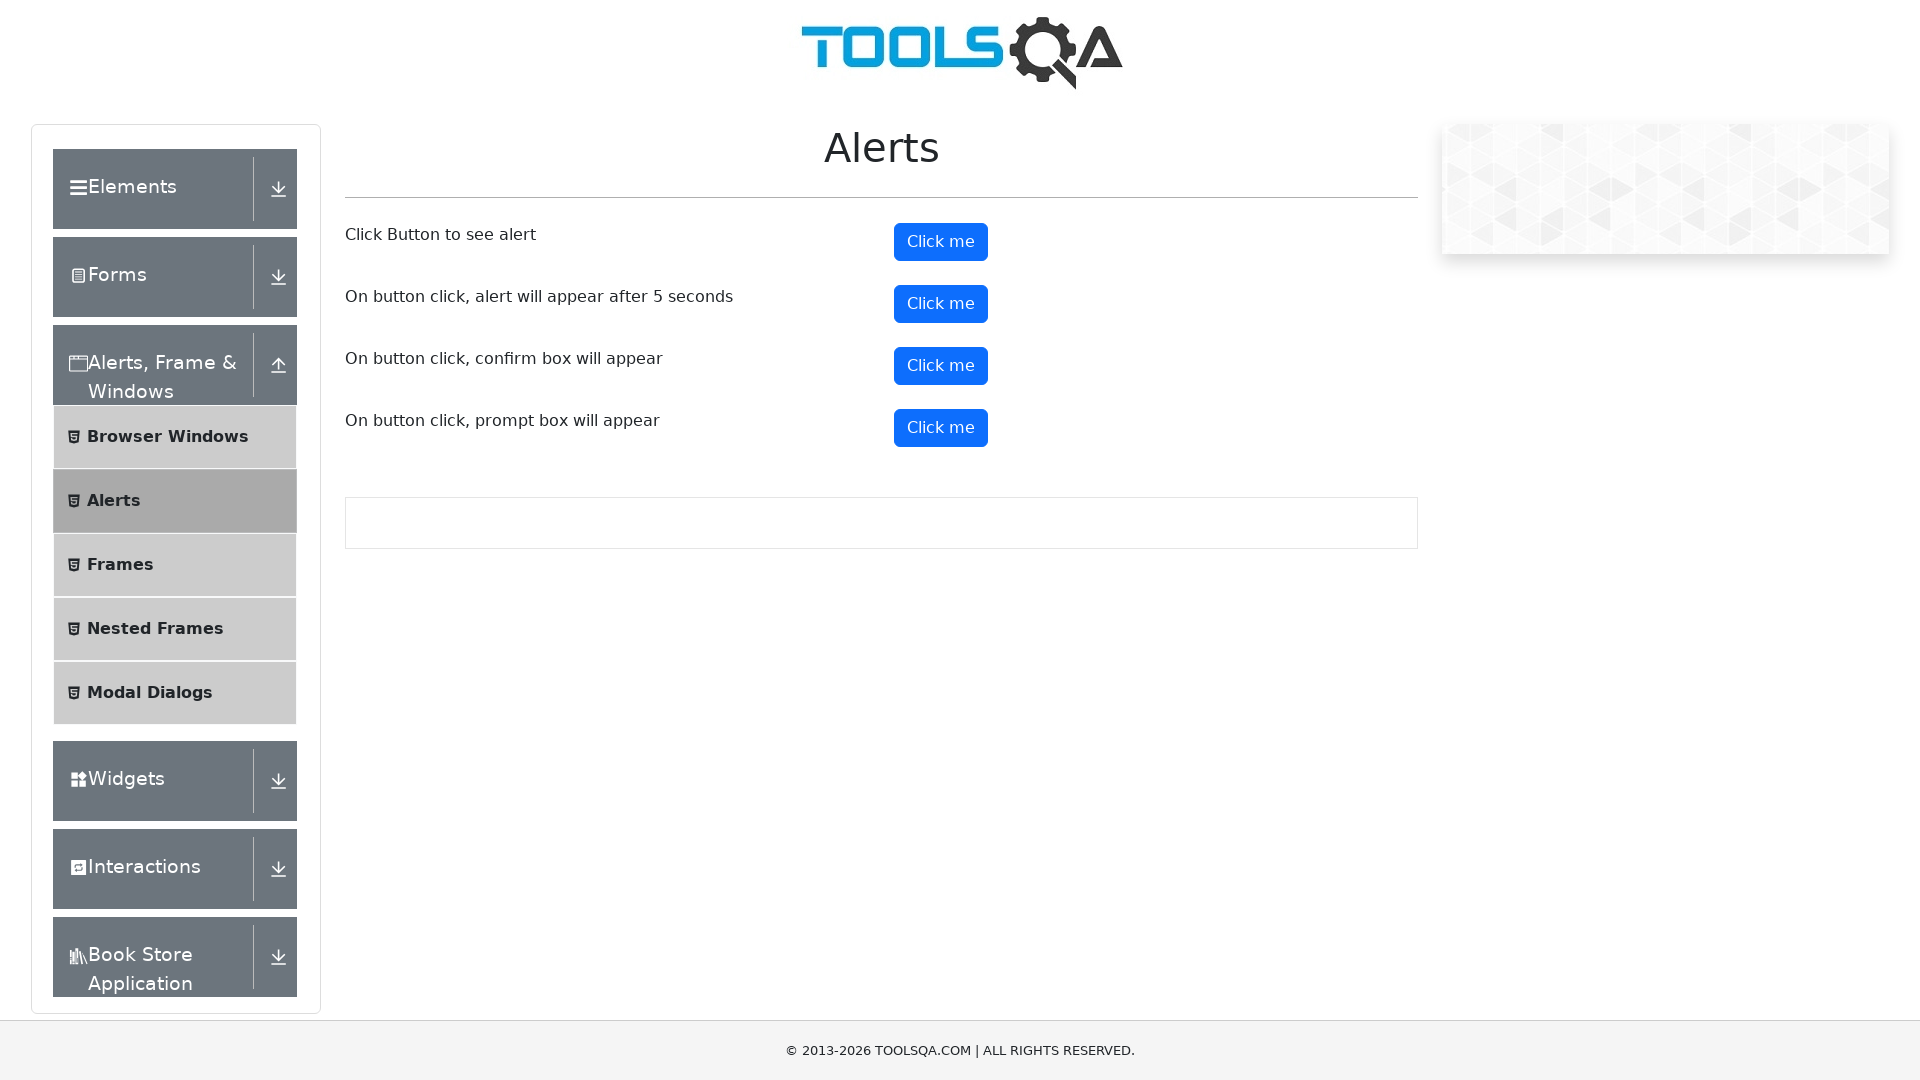

Waited for page to load completely (networkidle)
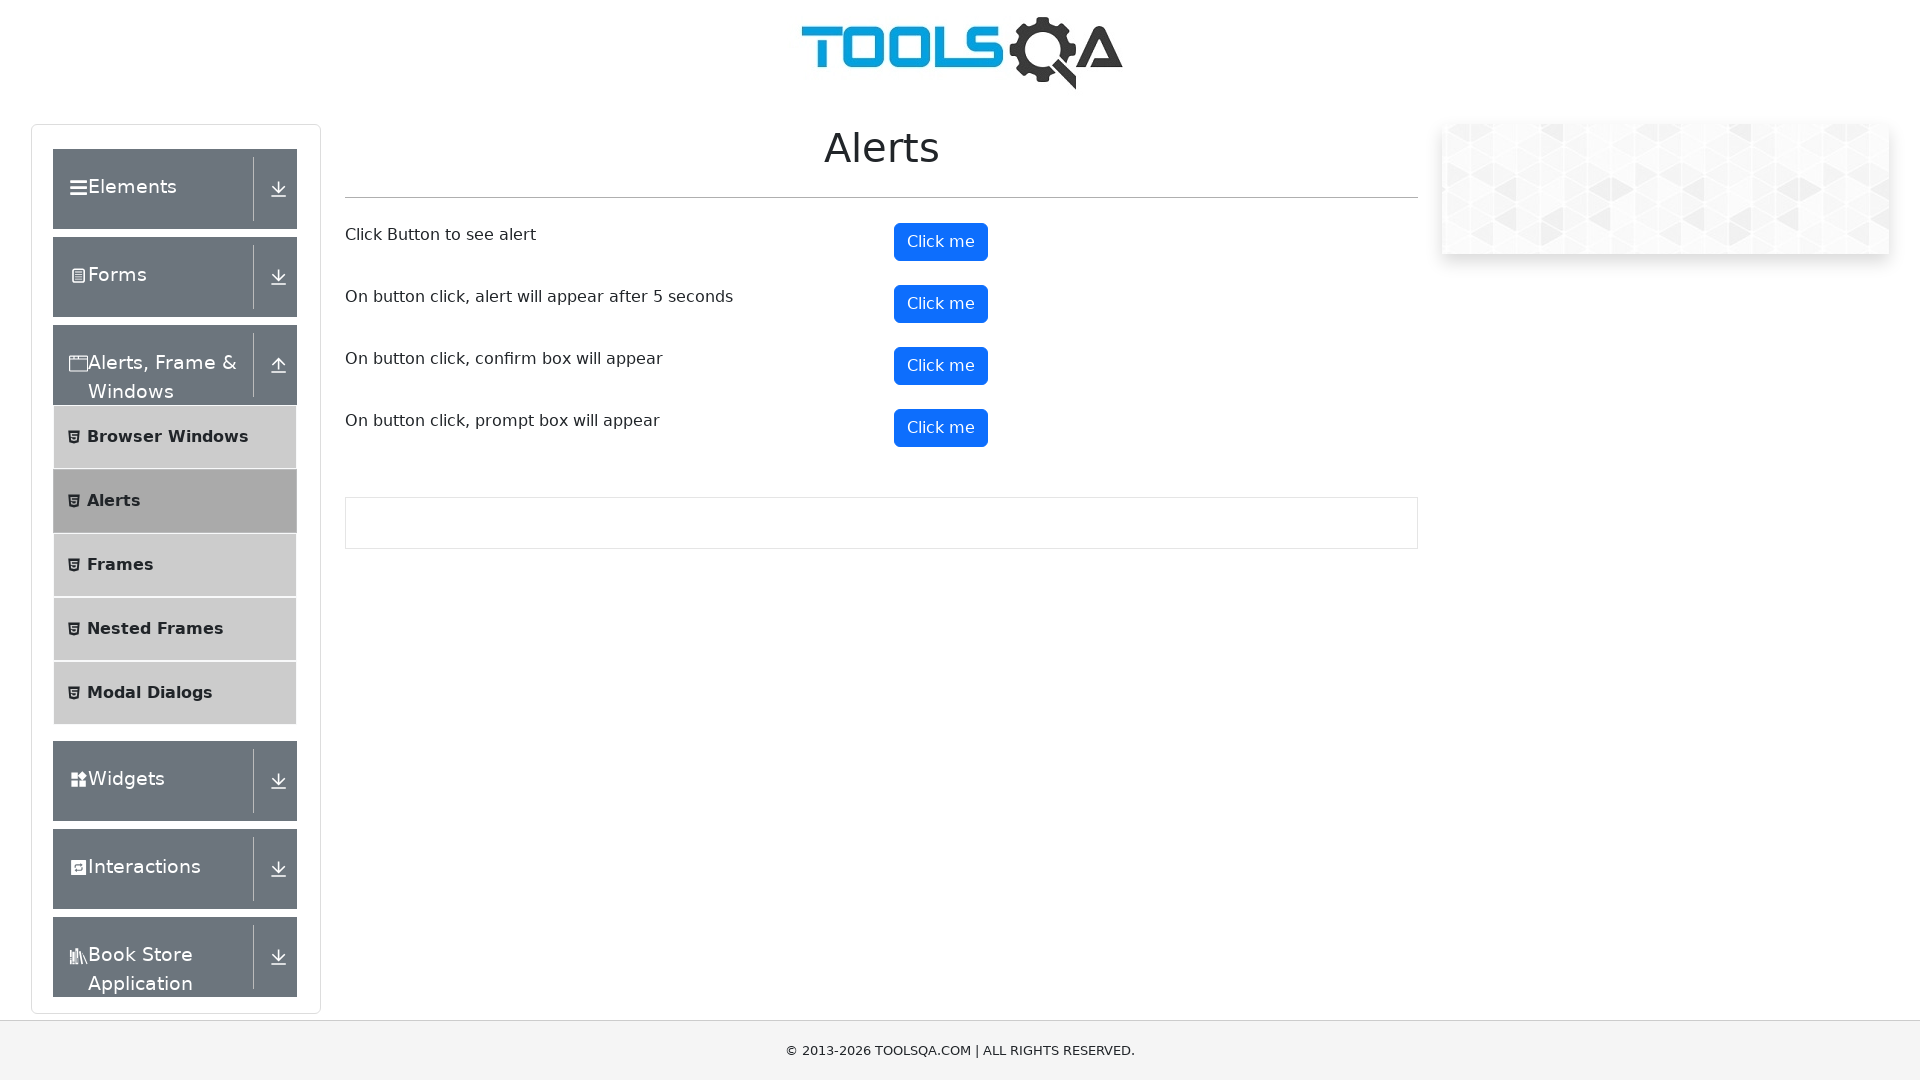

Alerts section loaded and became visible
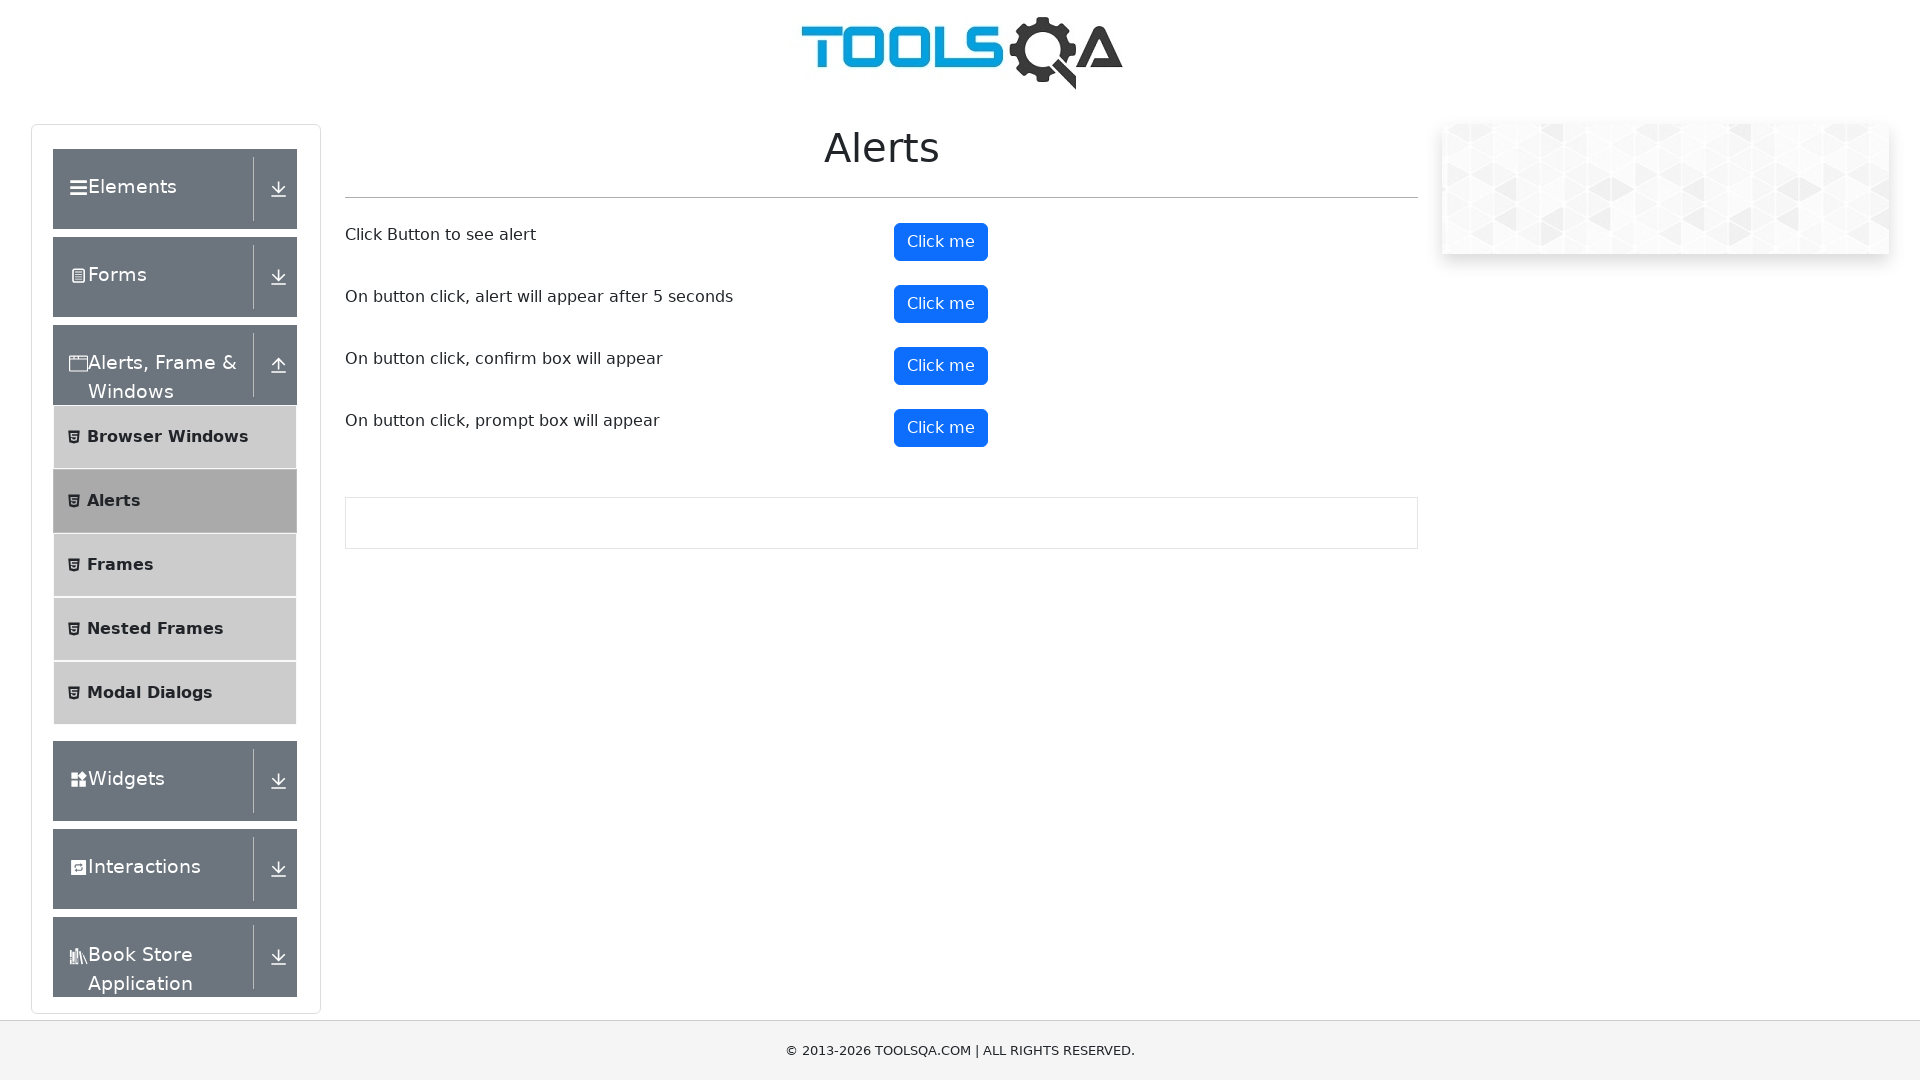

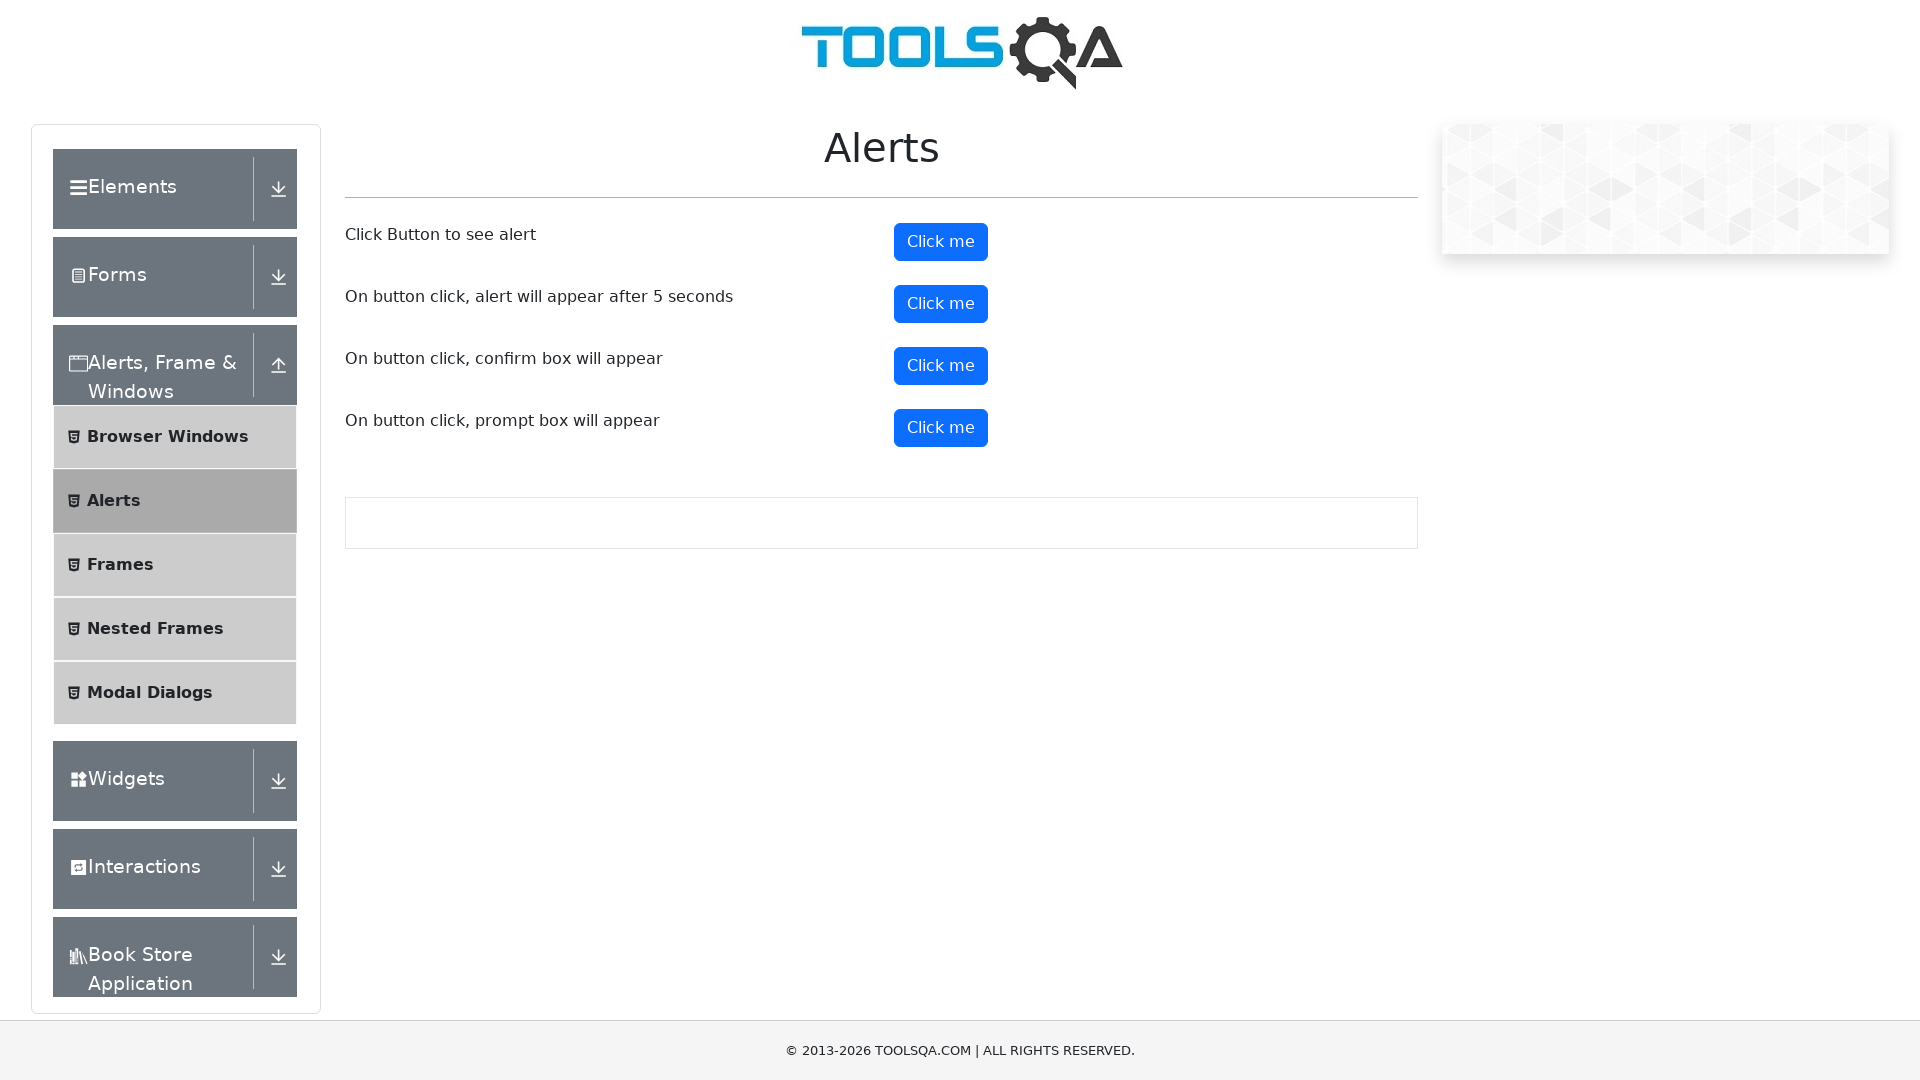